Tests alert handling functionality by triggering a prompt alert, entering text, and accepting it

Starting URL: https://www.leafground.com/alert.xhtml

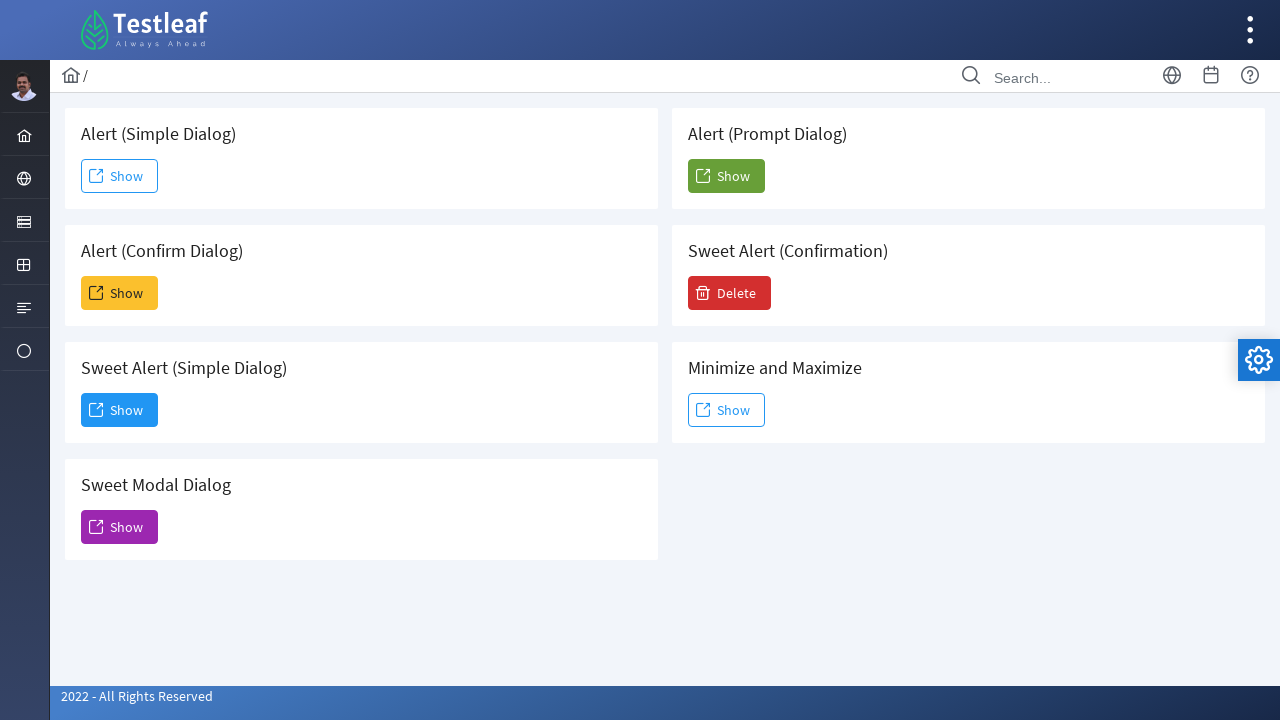

Clicked the 6th button to trigger prompt alert at (726, 176) on (//span[@class='ui-button-text ui-c'])[6]
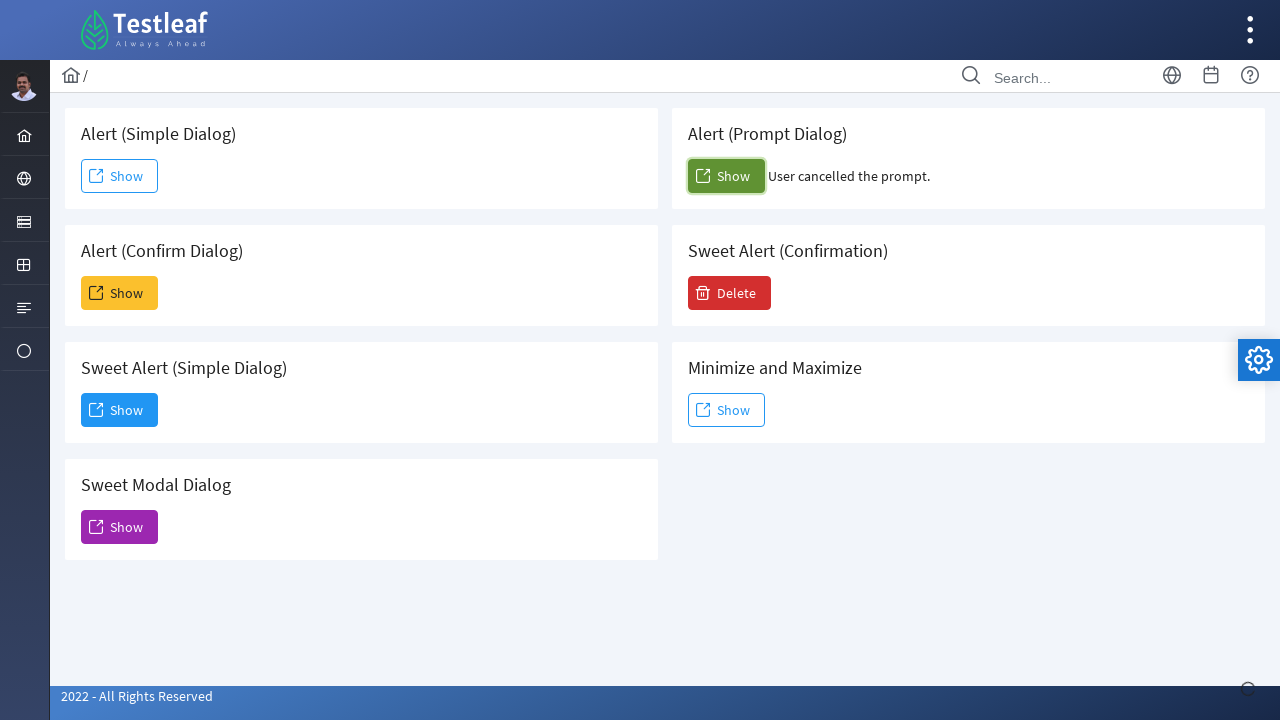

Set up dialog handler to accept prompt with 'Happy learning' text
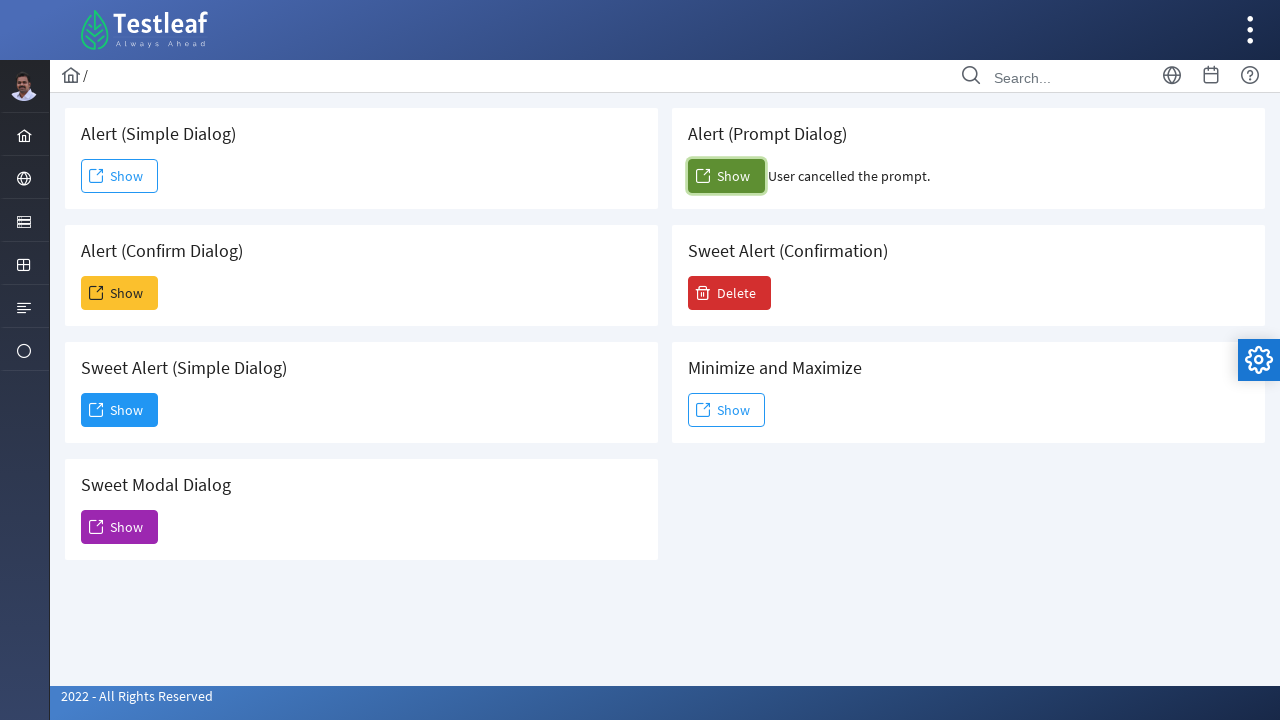

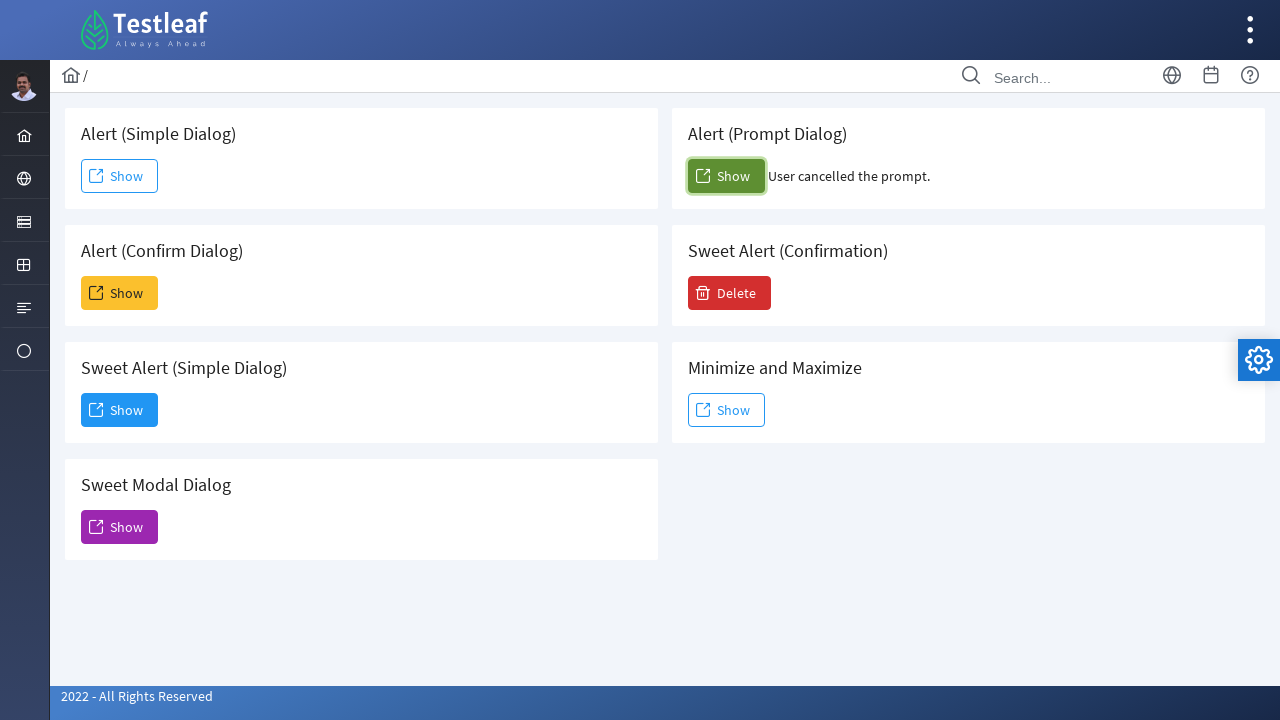